Tests getting the first selected option from dropdown, then changes selection and verifies the new selection

Starting URL: https://the-internet.herokuapp.com/dropdown

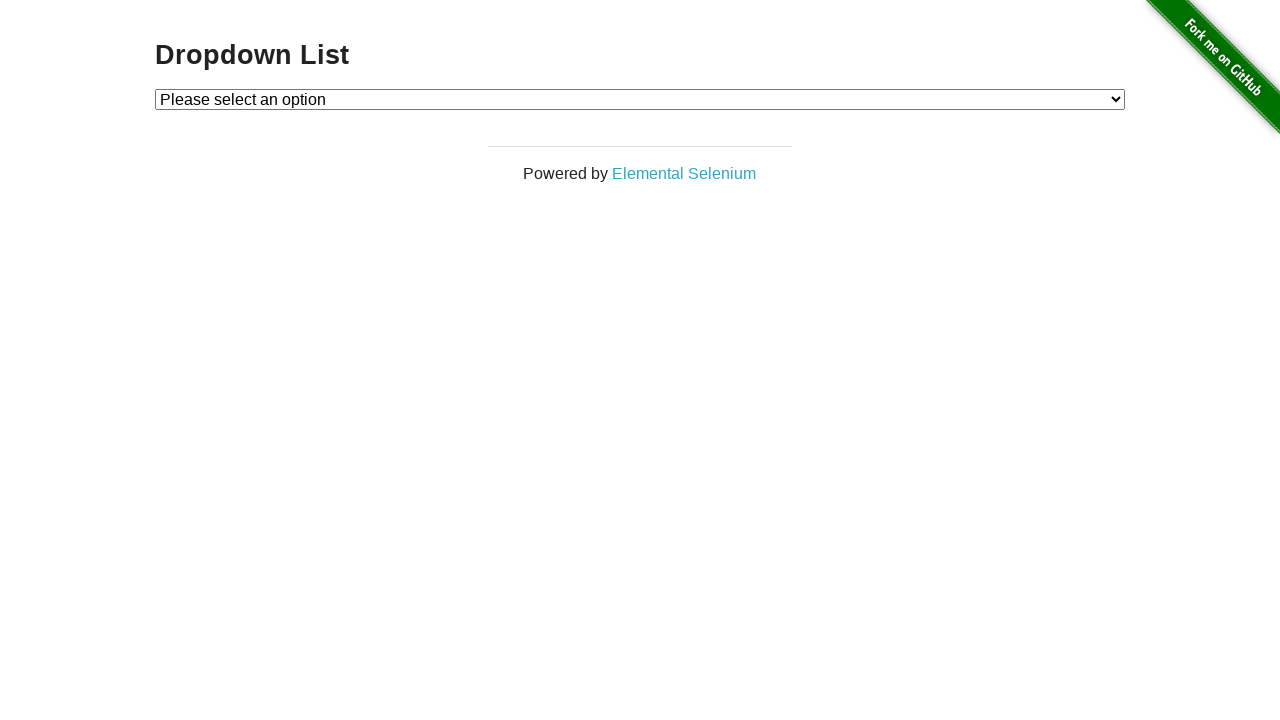

Located dropdown element
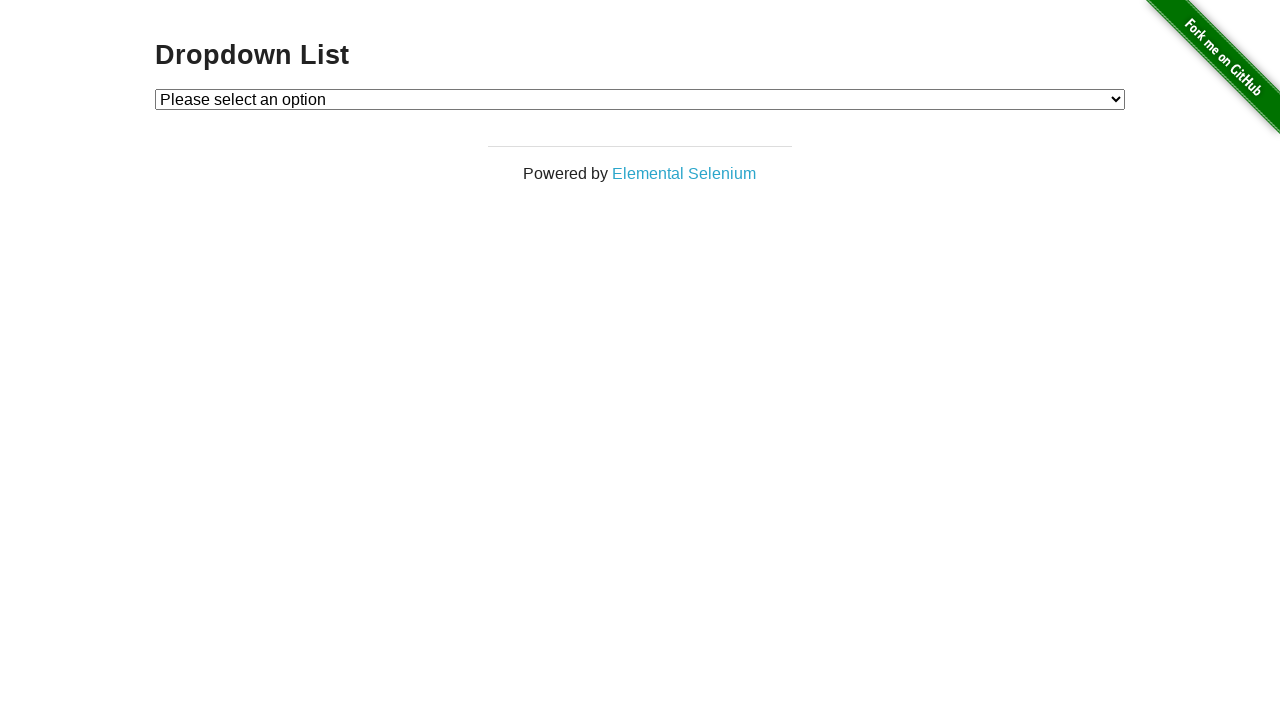

Retrieved initial selected option: ''
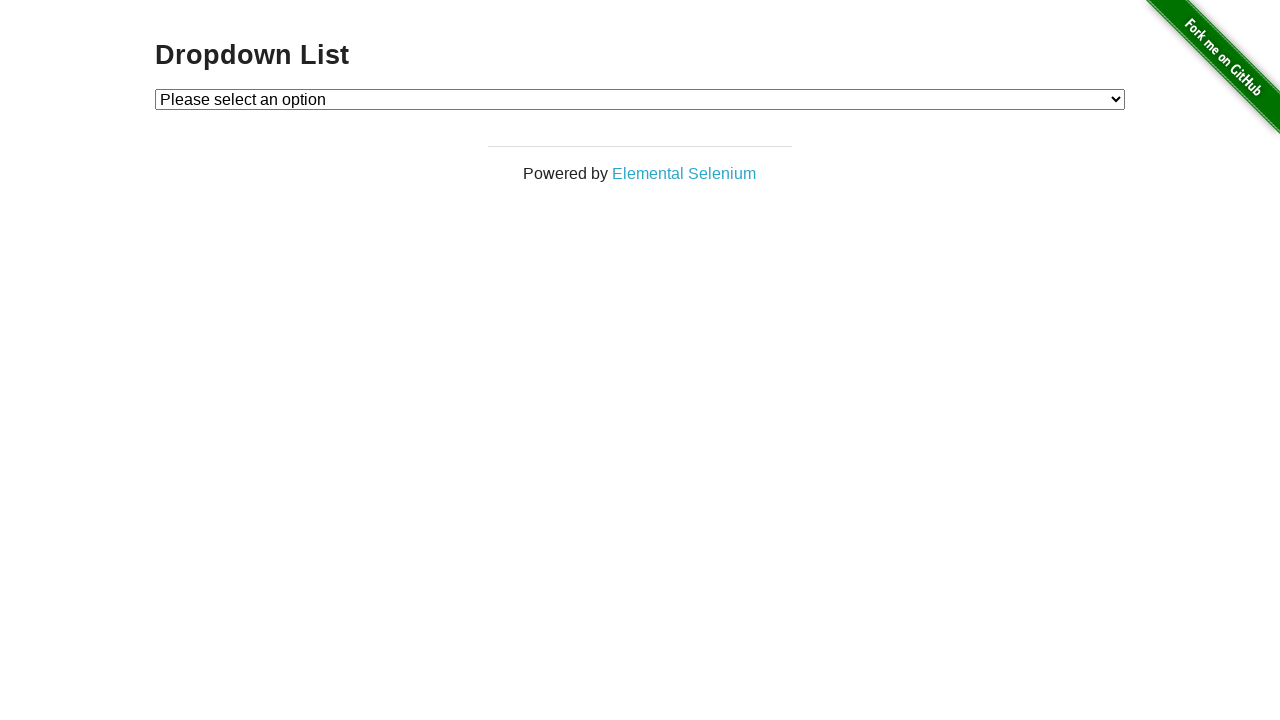

Selected 'Option 2' from dropdown on #dropdown
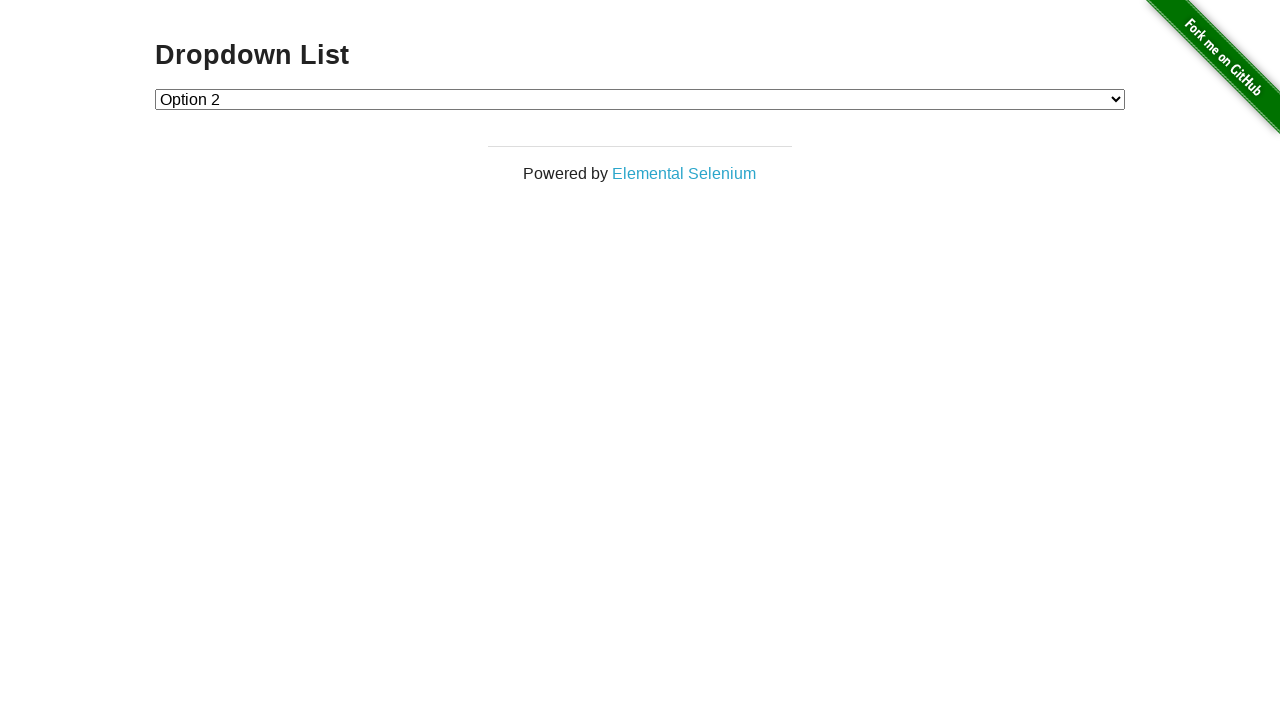

Retrieved current selected value: '2'
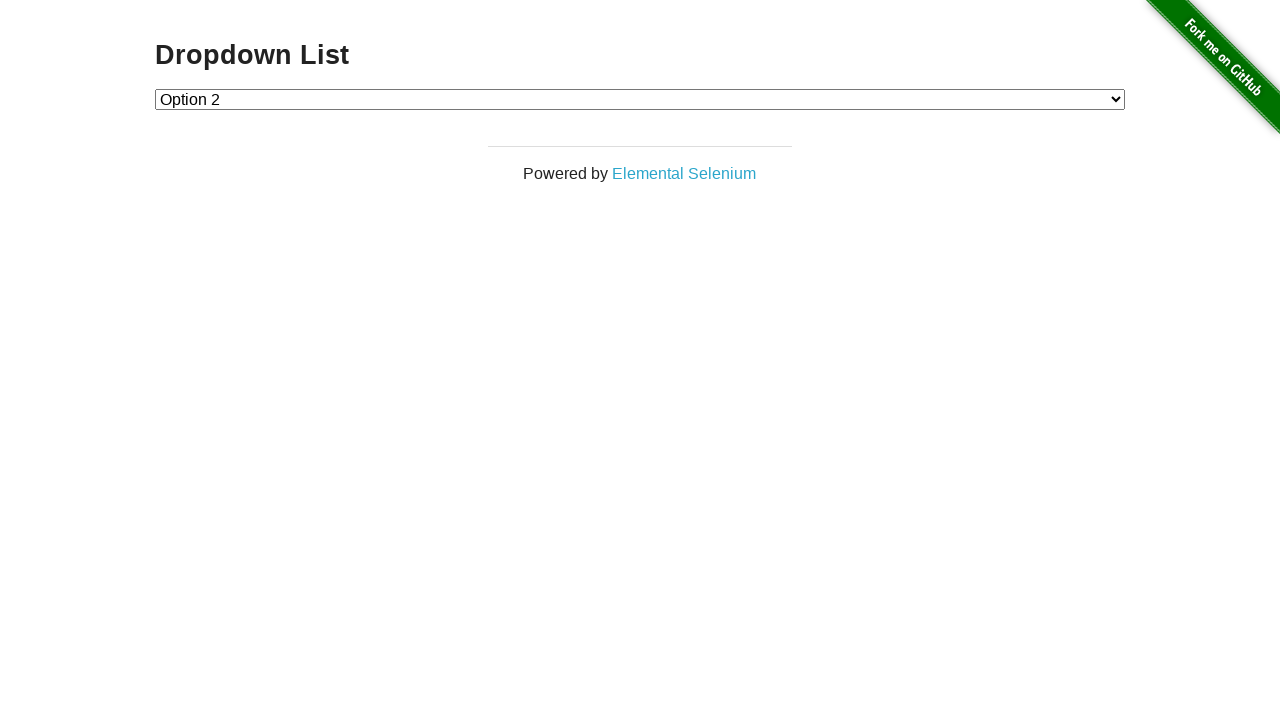

Verified that Option 2 is correctly selected
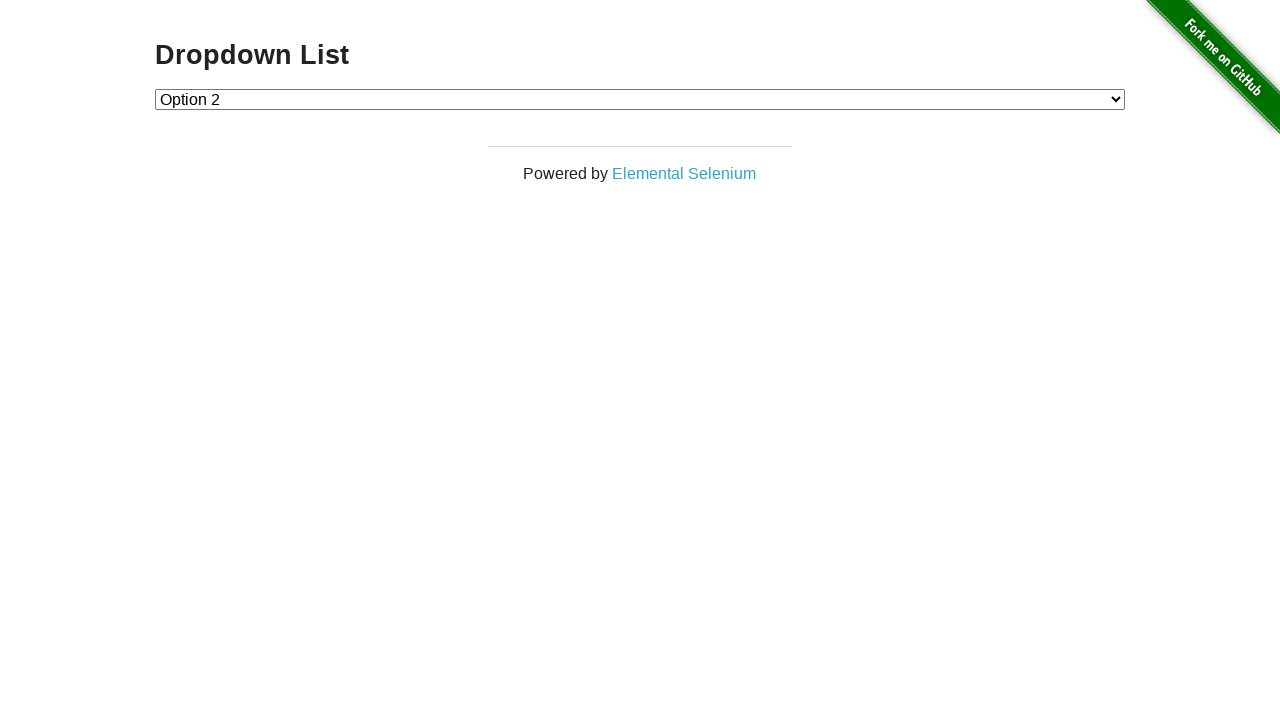

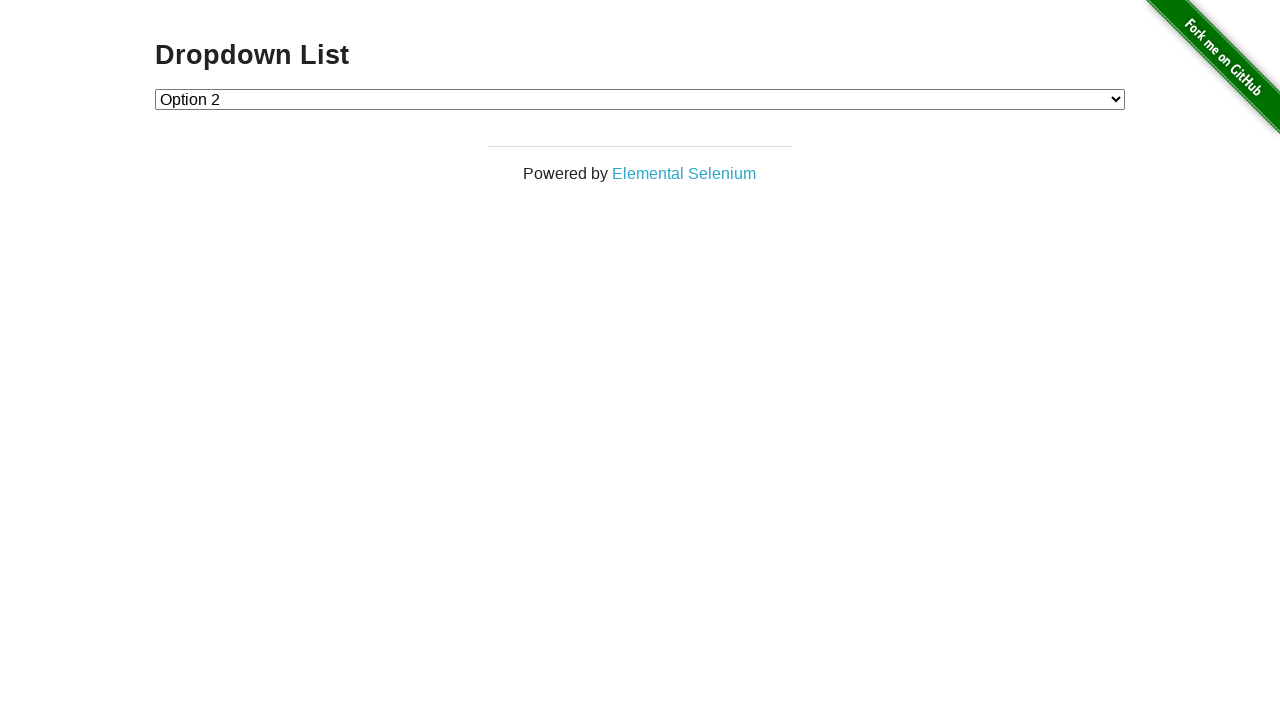